Tests that the "Clear completed" button displays correct text after marking an item complete.

Starting URL: https://demo.playwright.dev/todomvc

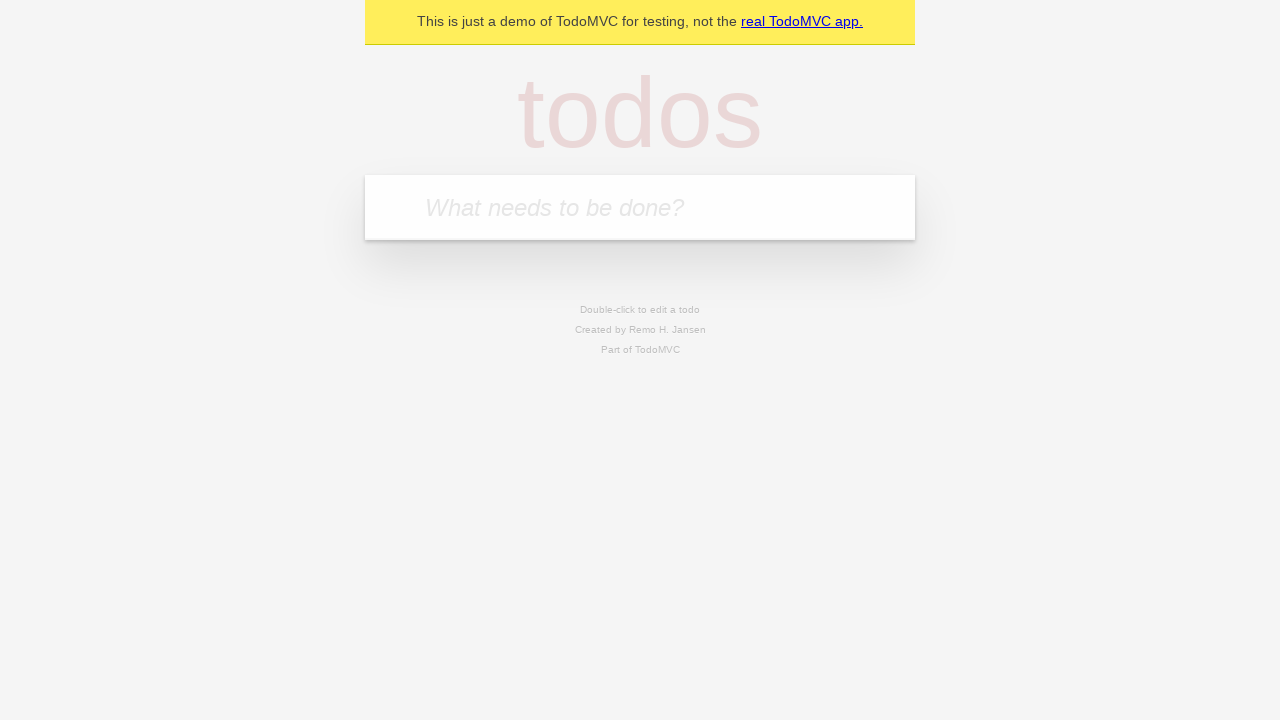

Located the 'What needs to be done?' input field
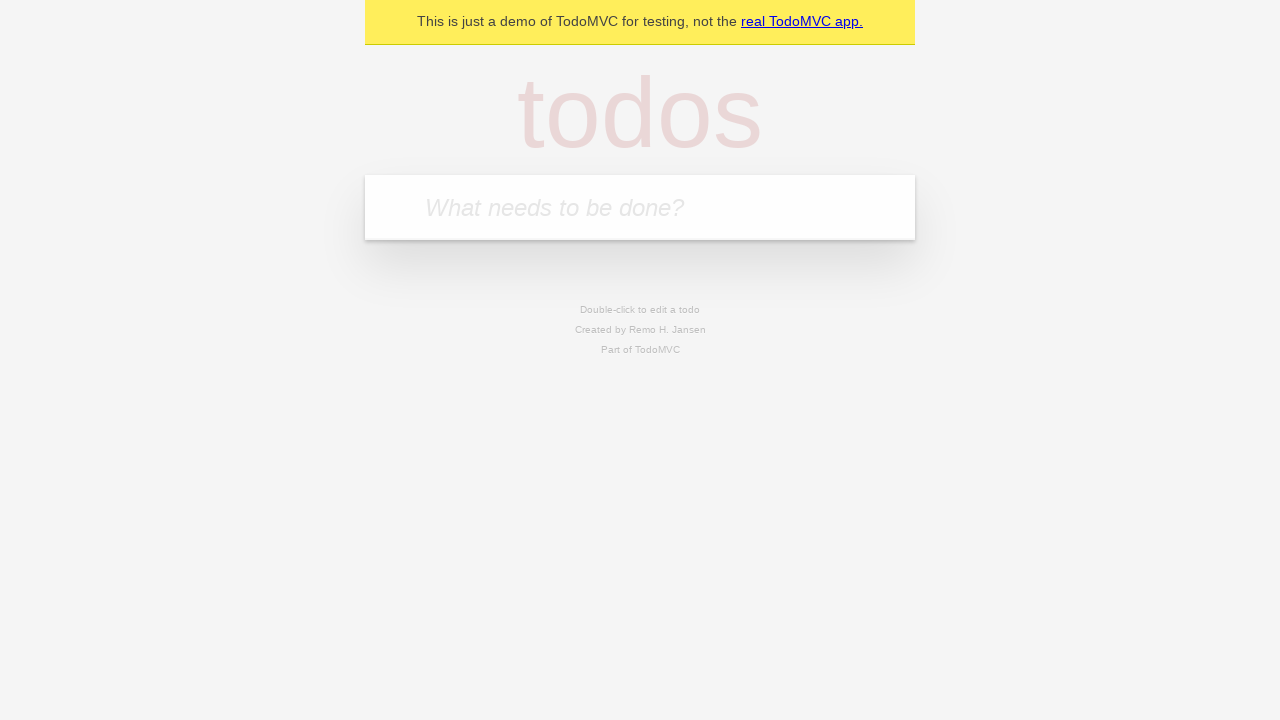

Filled first todo with 'buy some cheese' on internal:attr=[placeholder="What needs to be done?"i]
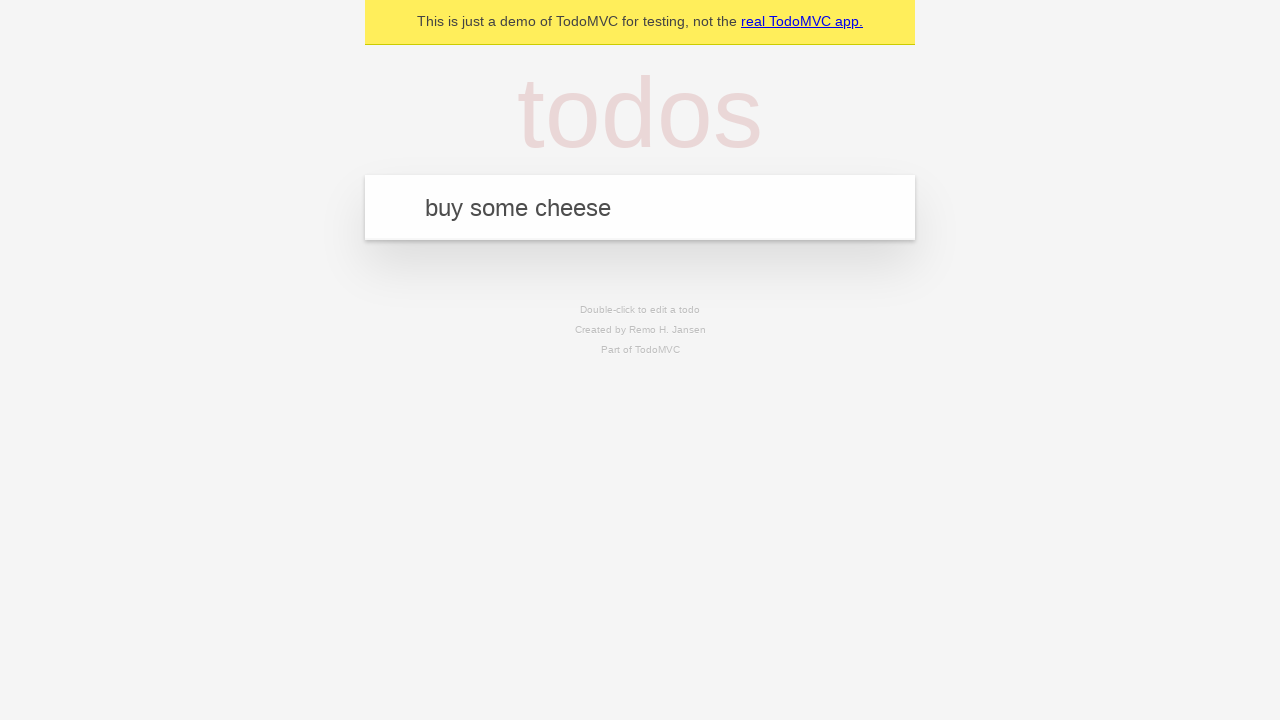

Pressed Enter to add first todo item on internal:attr=[placeholder="What needs to be done?"i]
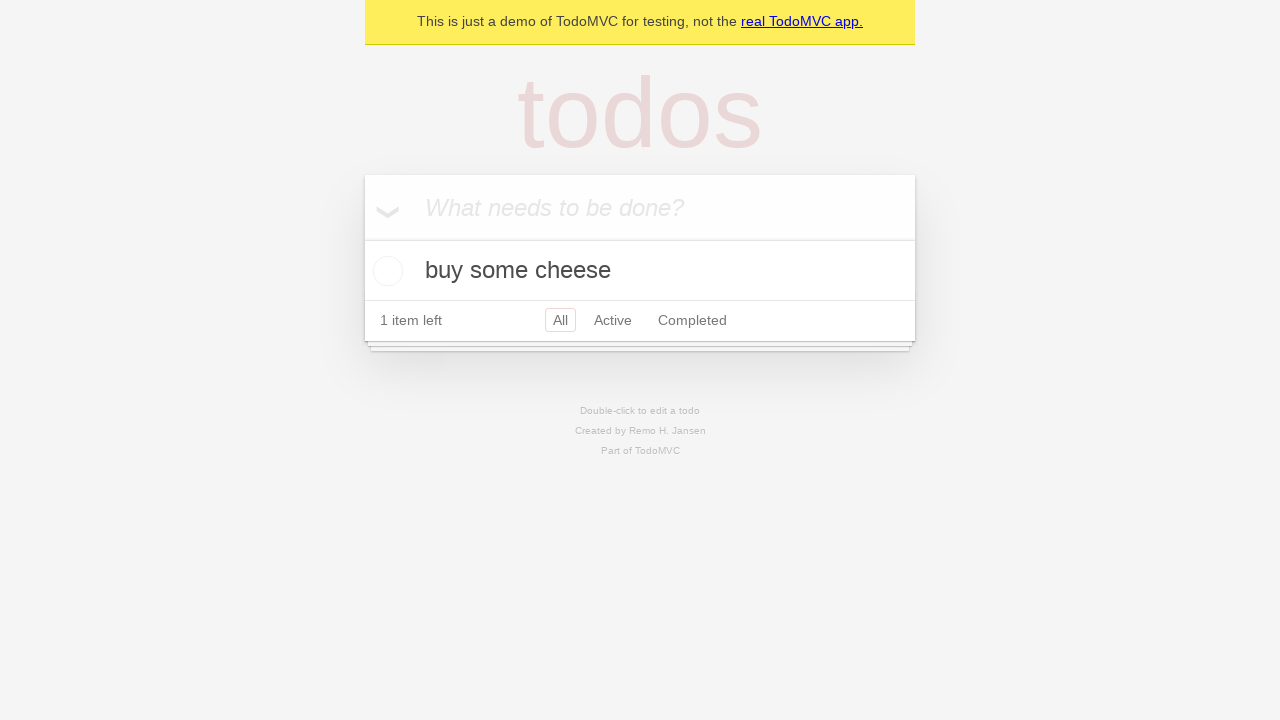

Filled second todo with 'feed the cat' on internal:attr=[placeholder="What needs to be done?"i]
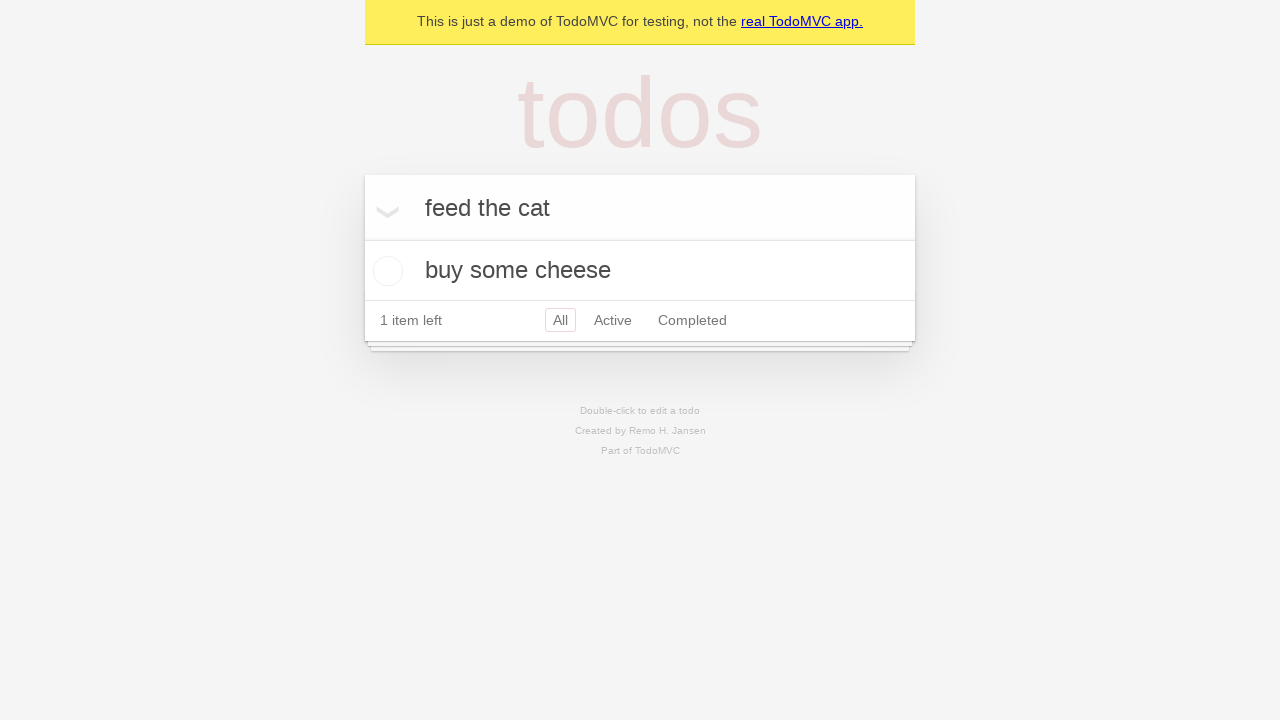

Pressed Enter to add second todo item on internal:attr=[placeholder="What needs to be done?"i]
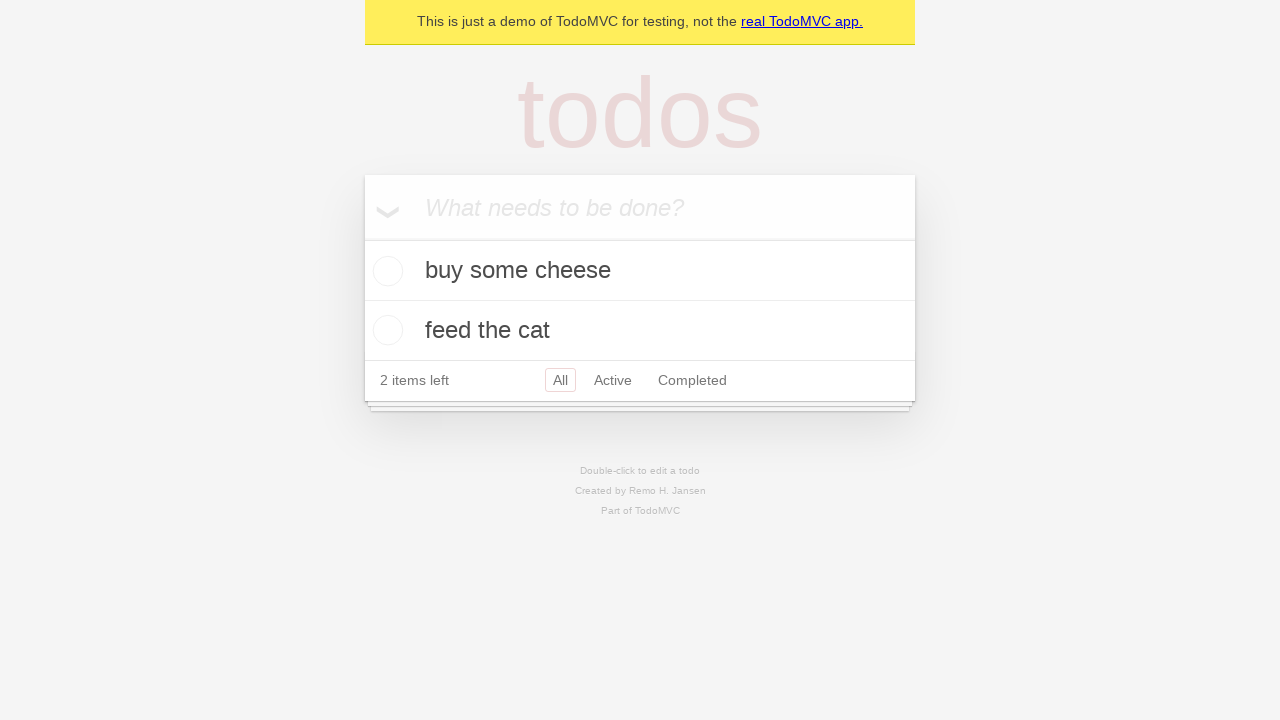

Filled third todo with 'book a doctors appointment' on internal:attr=[placeholder="What needs to be done?"i]
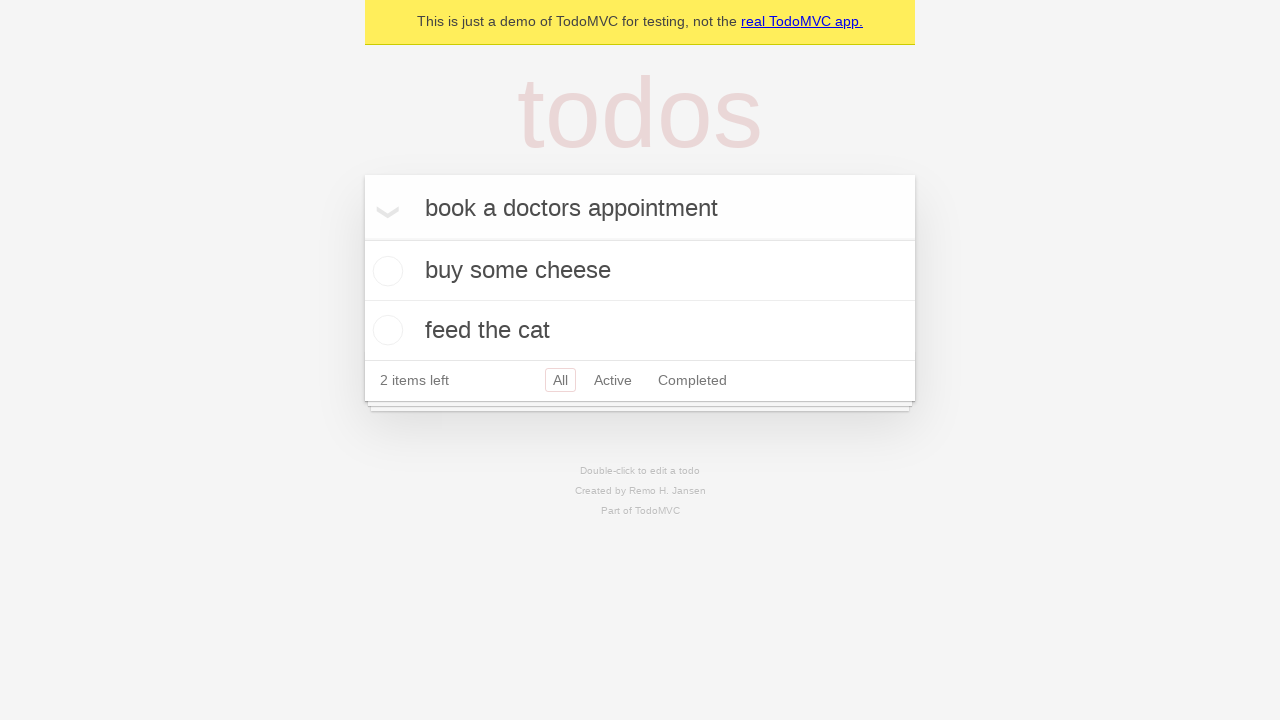

Pressed Enter to add third todo item on internal:attr=[placeholder="What needs to be done?"i]
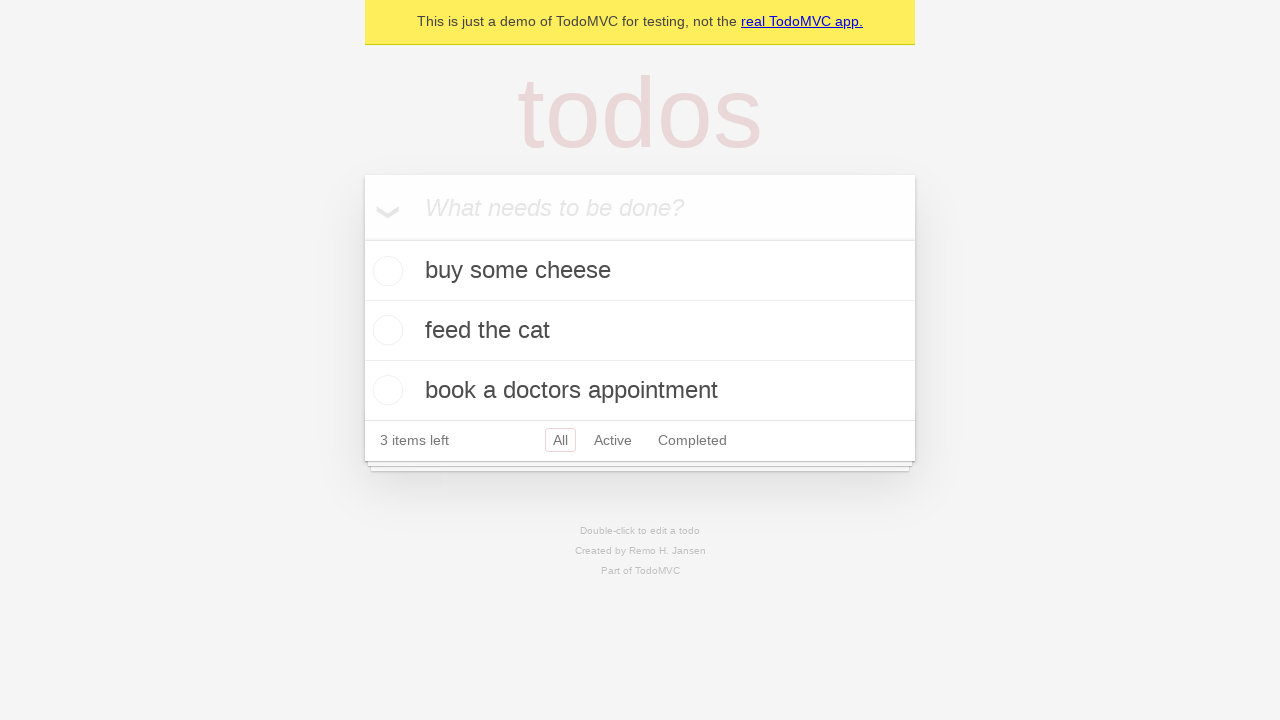

Waited for all three todo items to be visible
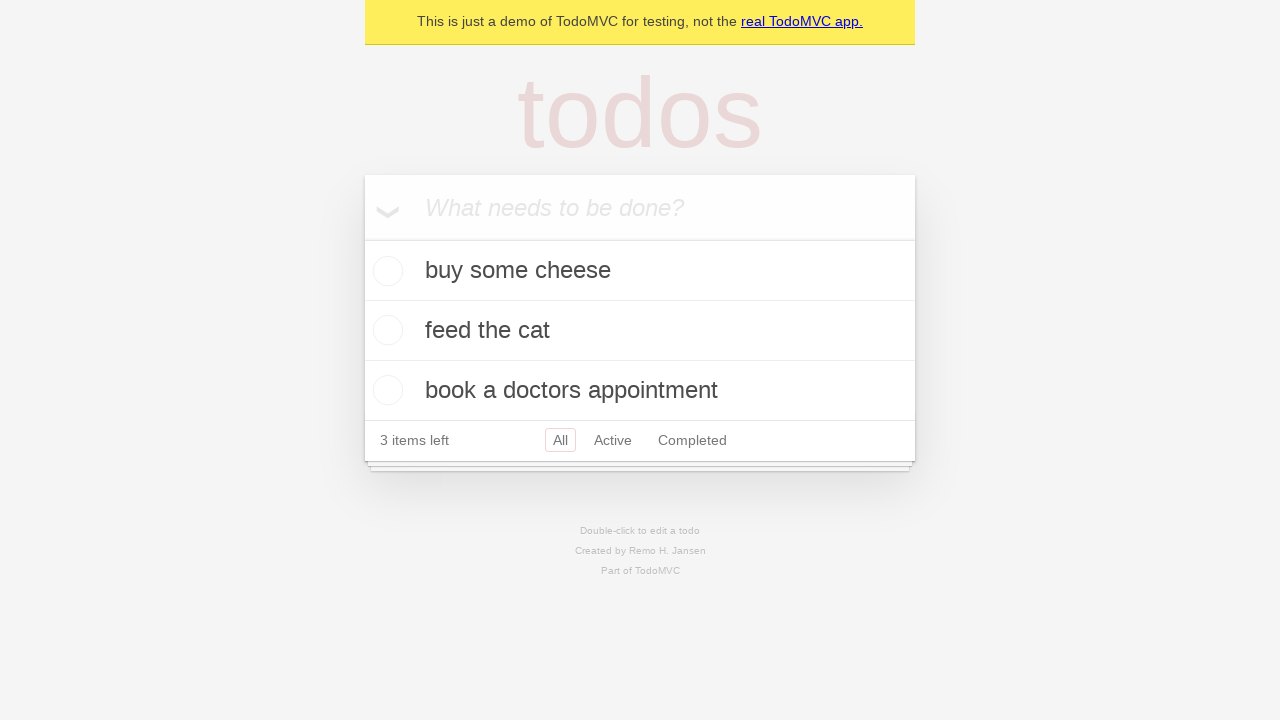

Marked first todo item as complete at (385, 271) on .todo-list li .toggle >> nth=0
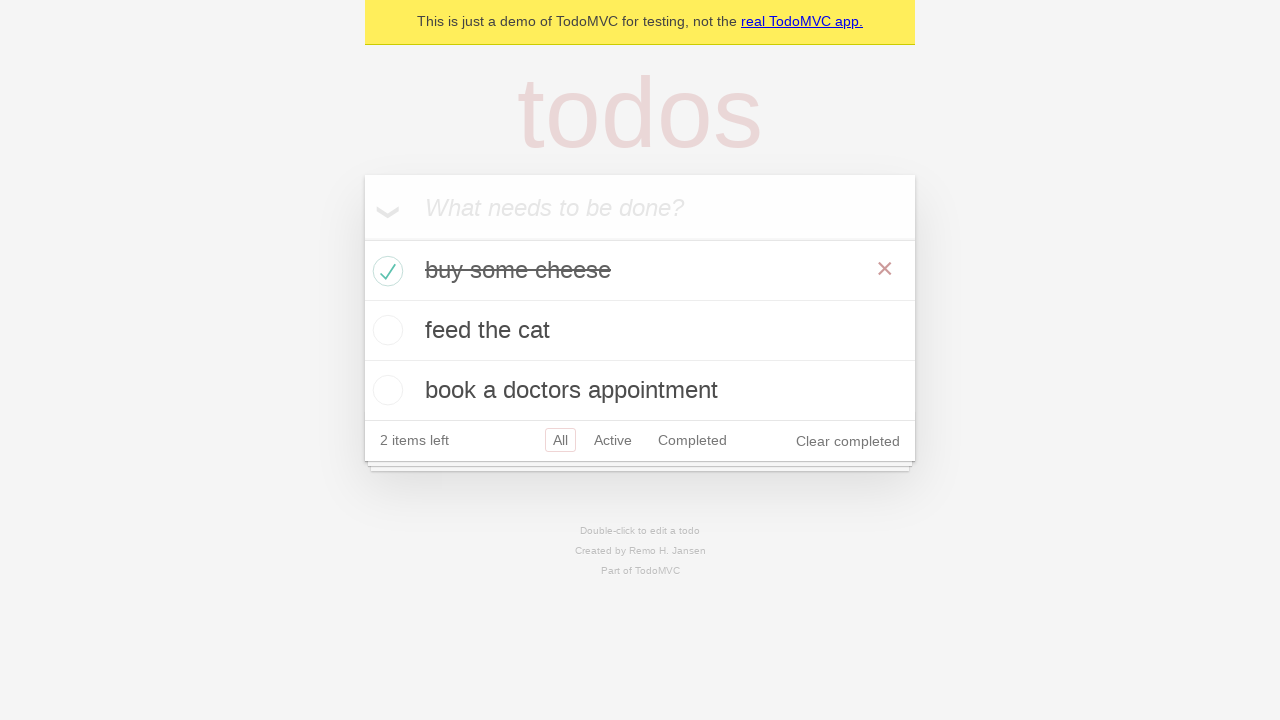

Verified 'Clear completed' button is displayed with correct text
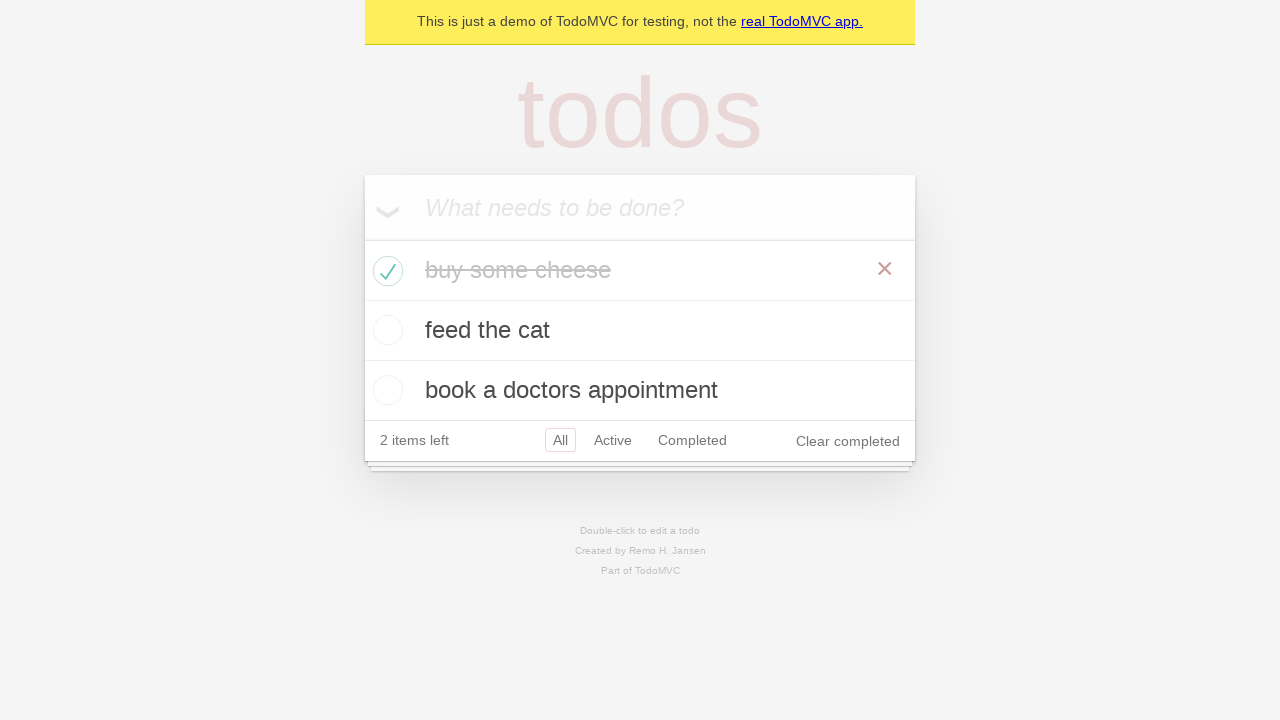

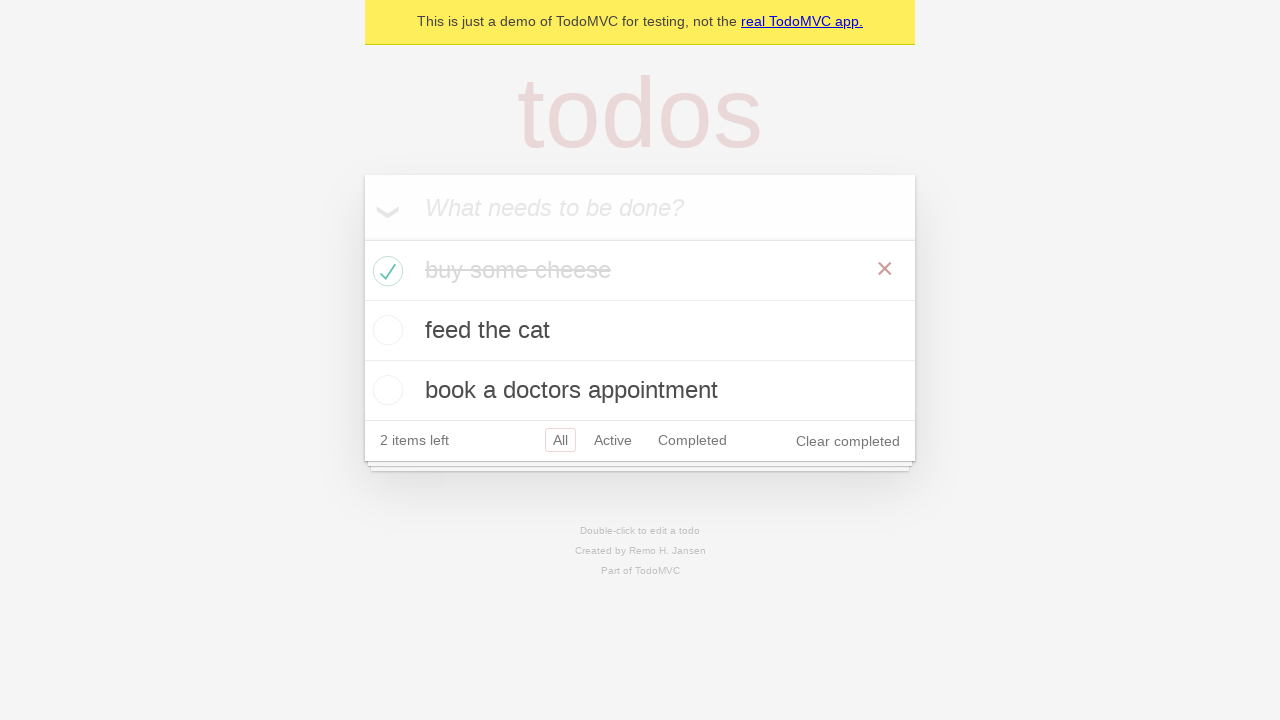